Tests a CSS selector practice form by filling multiple input fields including user ID, username, lecture intro, feedback fields, client ID, email, and course topic.

Starting URL: https://syntaxprojects.com/cssSelector-homework.php

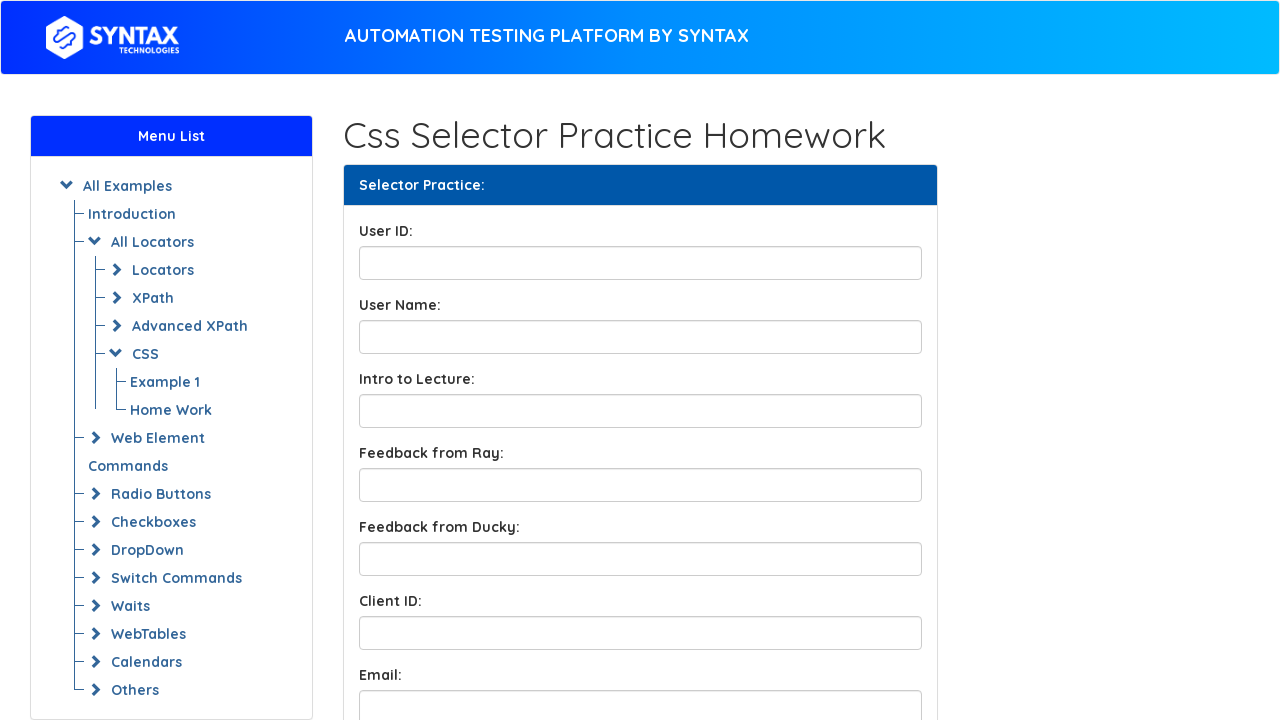

Filled User ID field with 'Elsayed' on input[id='UserID']
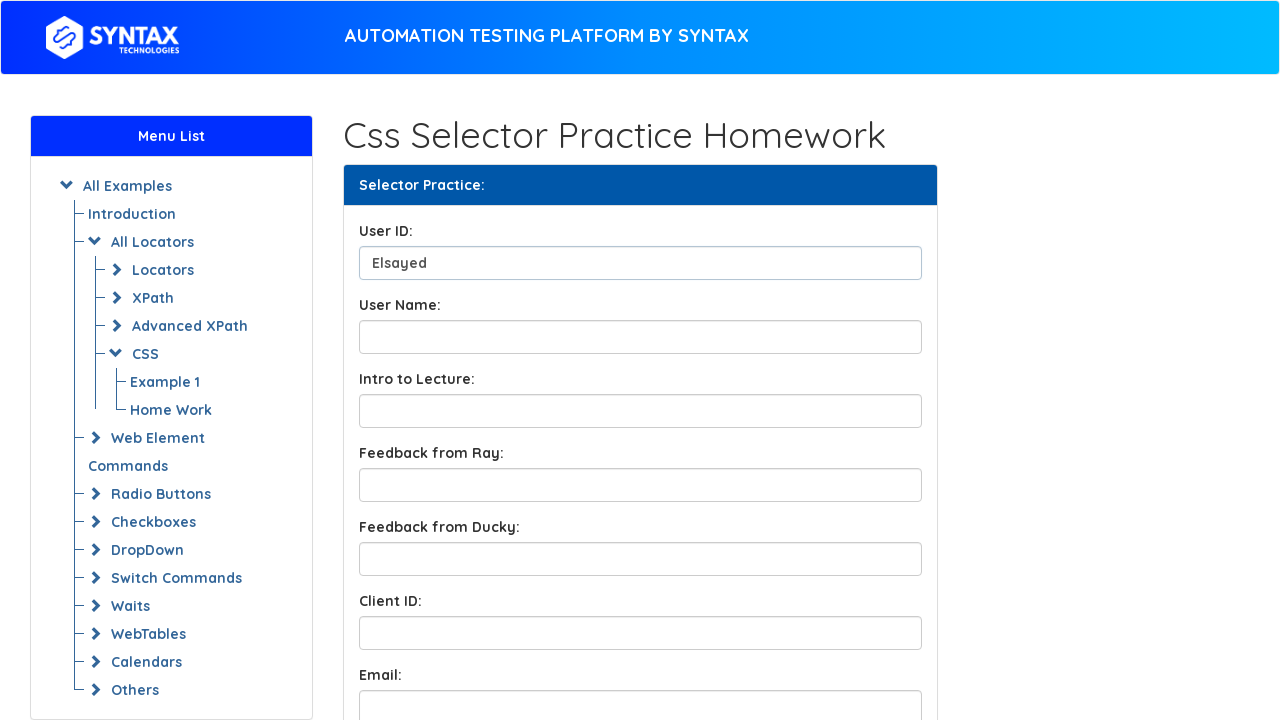

Filled Username field with 'Masoud' on input[id='UserName']
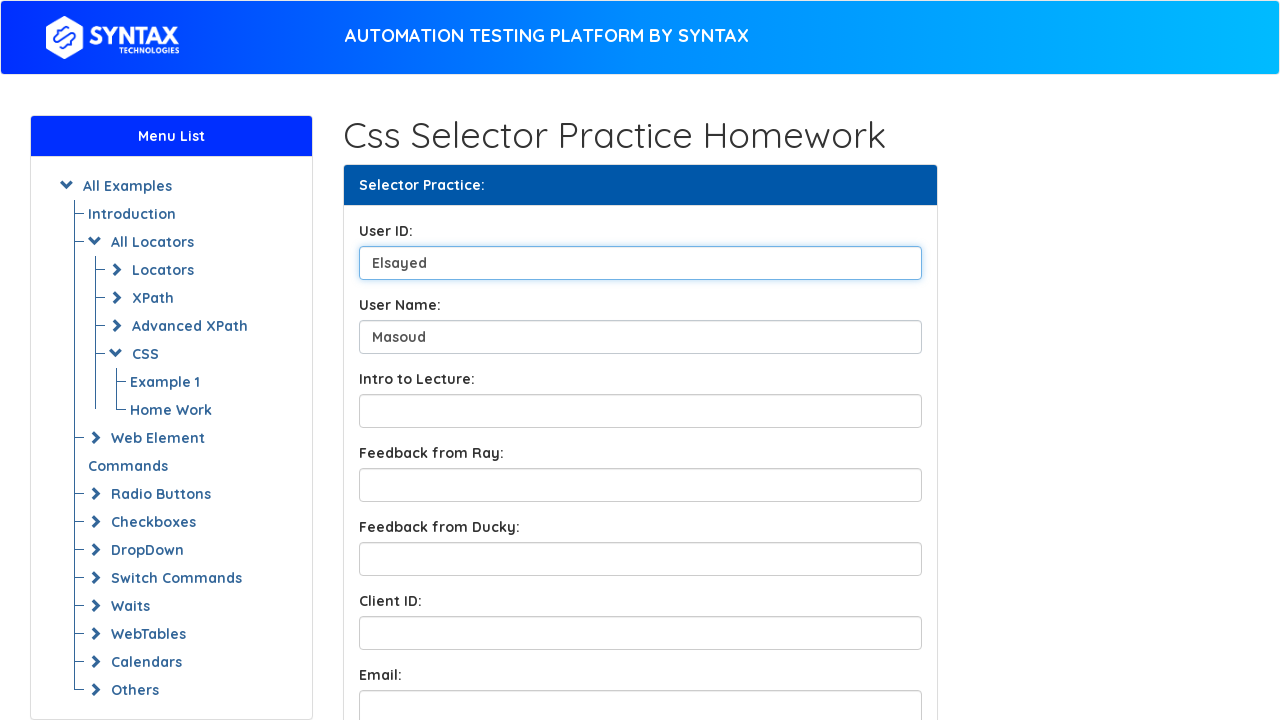

Filled Lecture Intro field with 'abcdefg' on input[name*='LectureIntro']
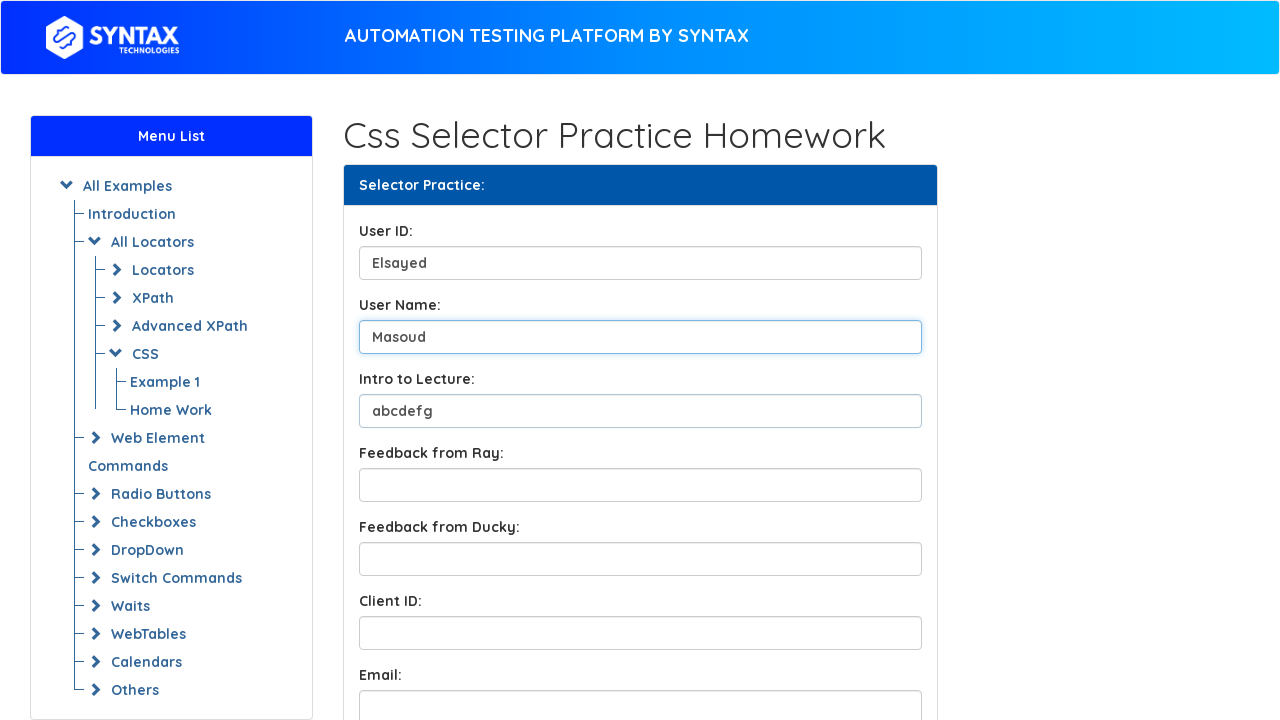

Filled Feedback from Ray field with 'abcdefg' on input[id*='FeedbackFromRay']
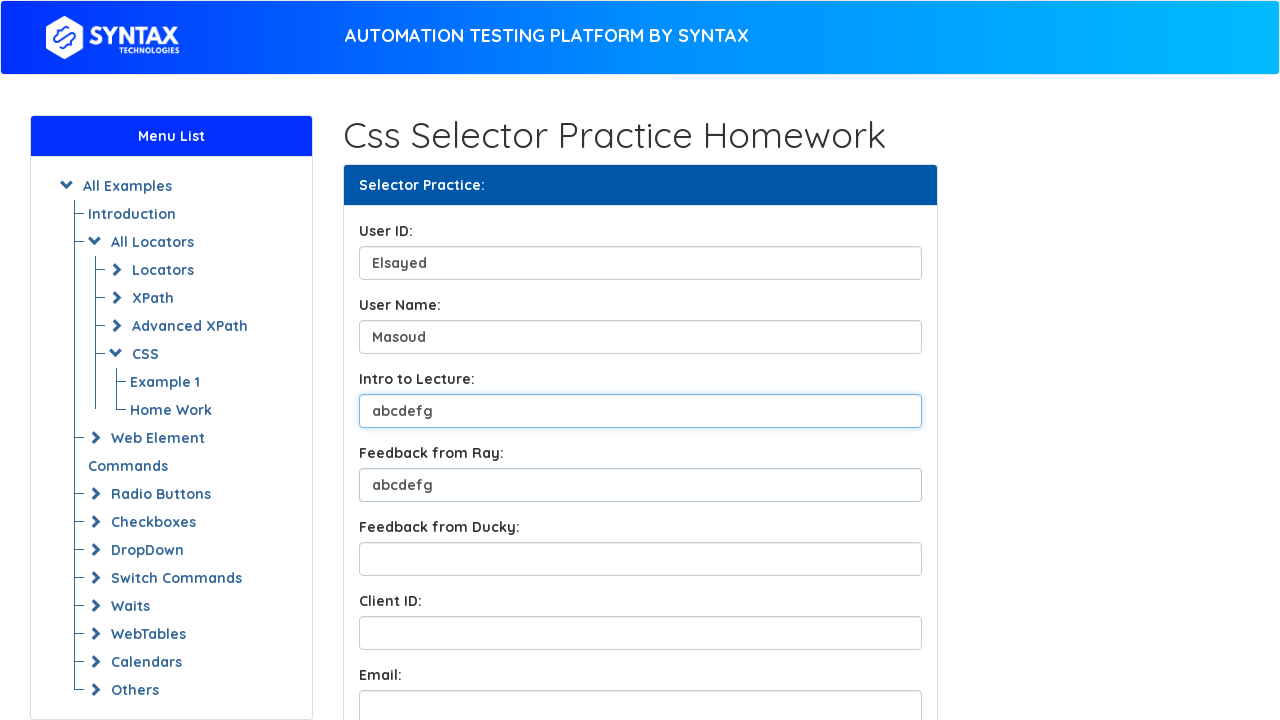

Filled Feedback from Ducky field with '123456' on input[id*='FeedbackfromDucky']
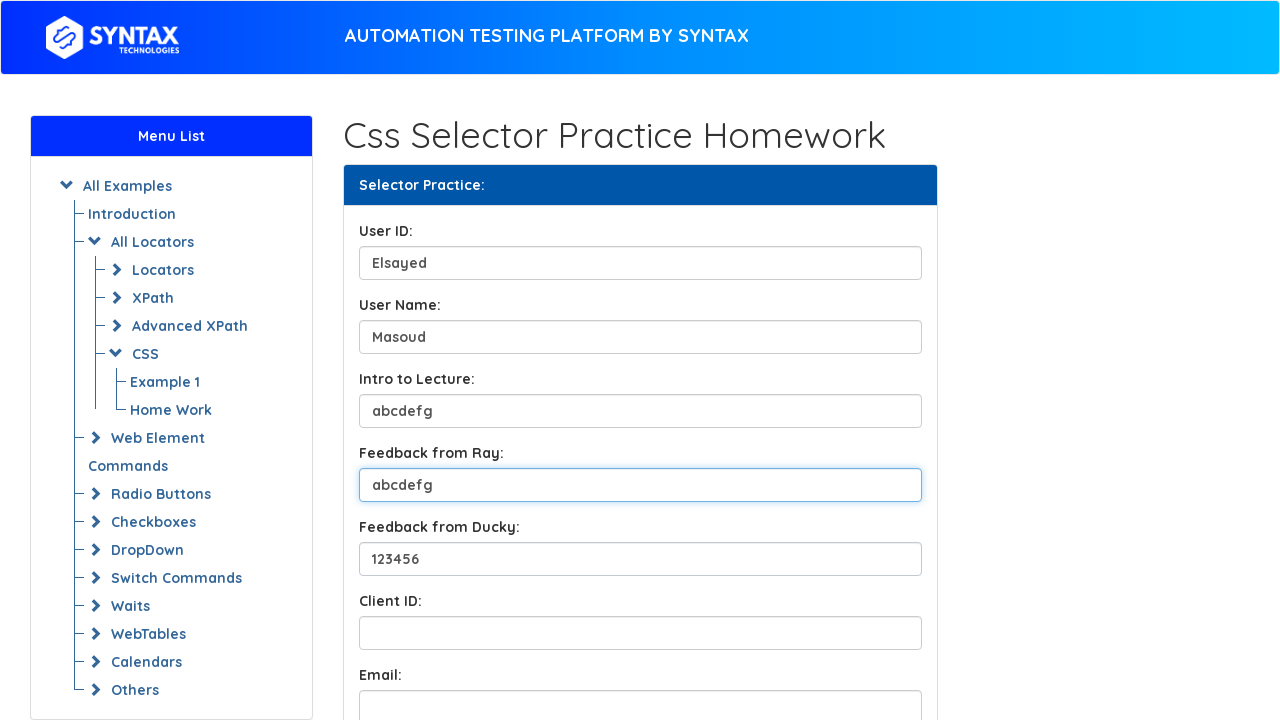

Filled Client ID field with 'Elsayed1234' on input[name*='ClientID']
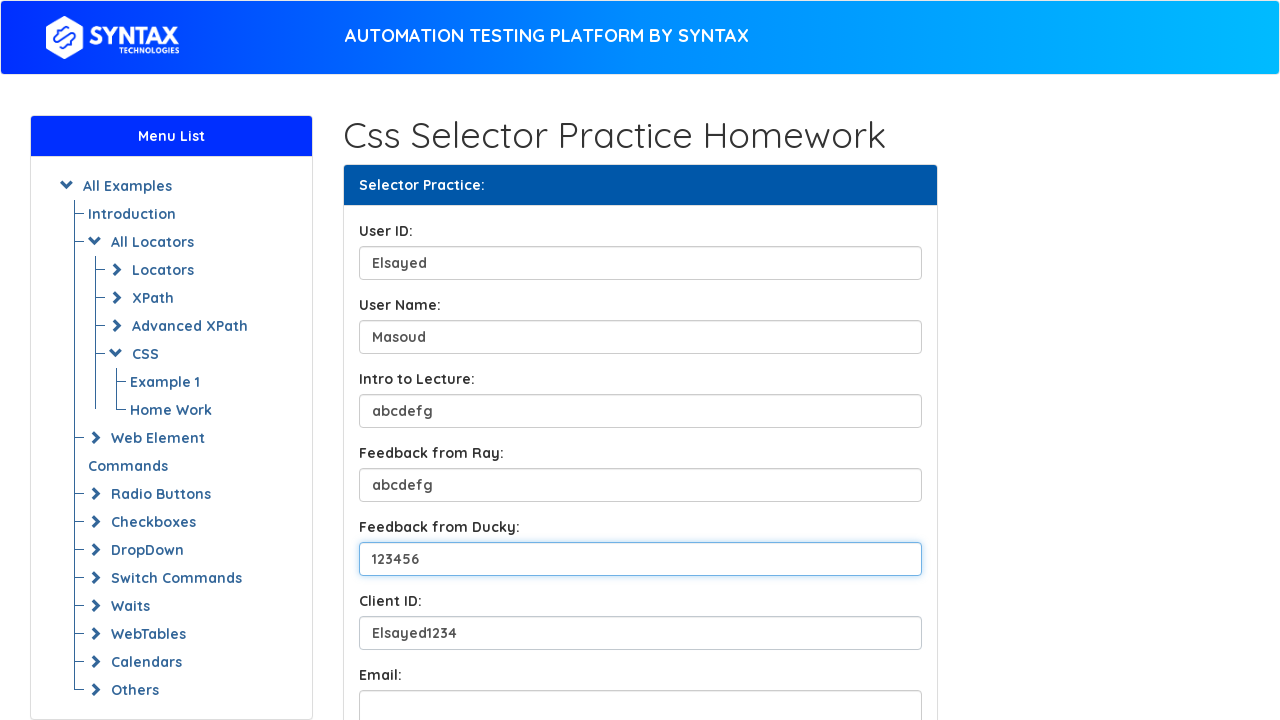

Filled Client Email field with 'elsayedmasoud10@gmail.com' on input[name*='email']
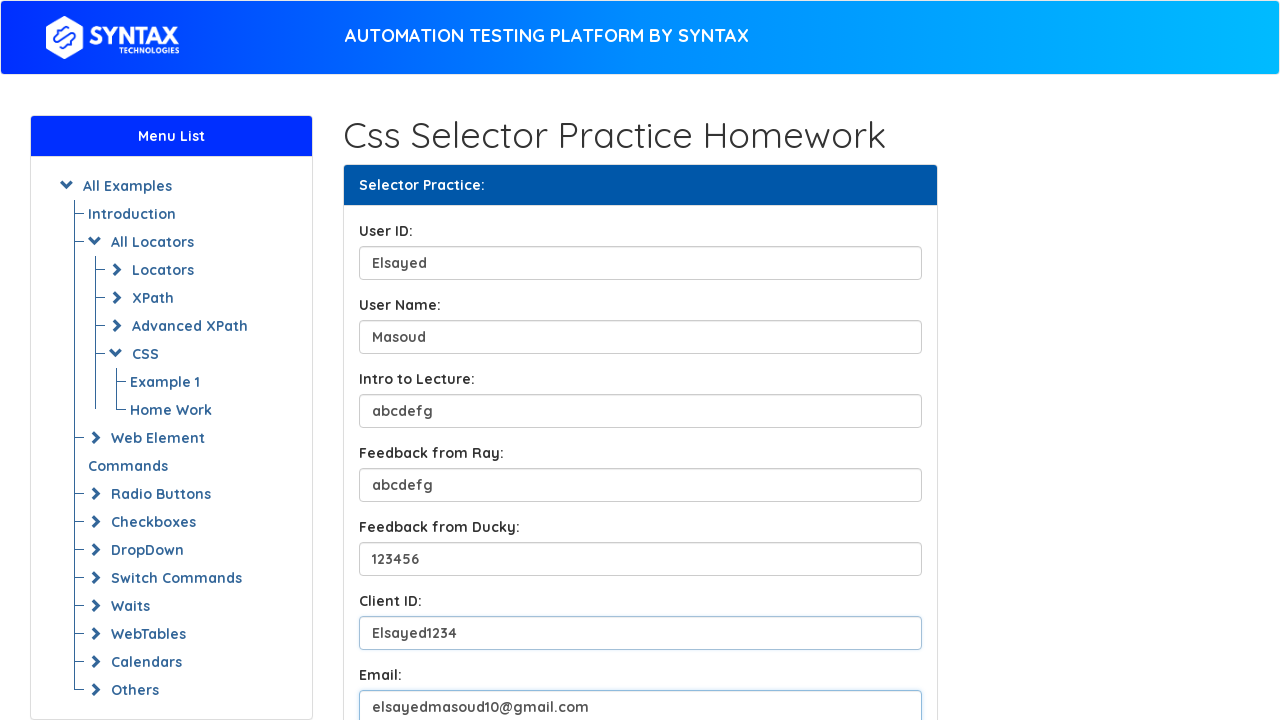

Filled Course Topic field with 'Syntax' on input[name*='CourseTopic']
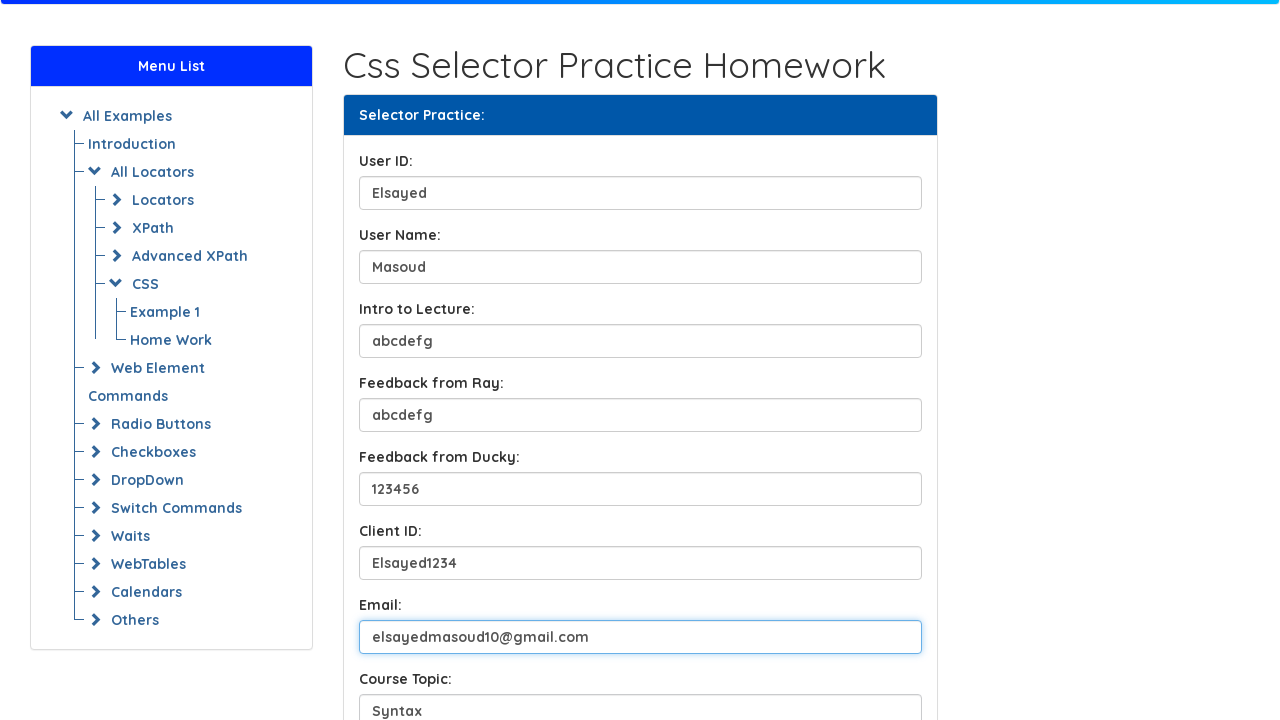

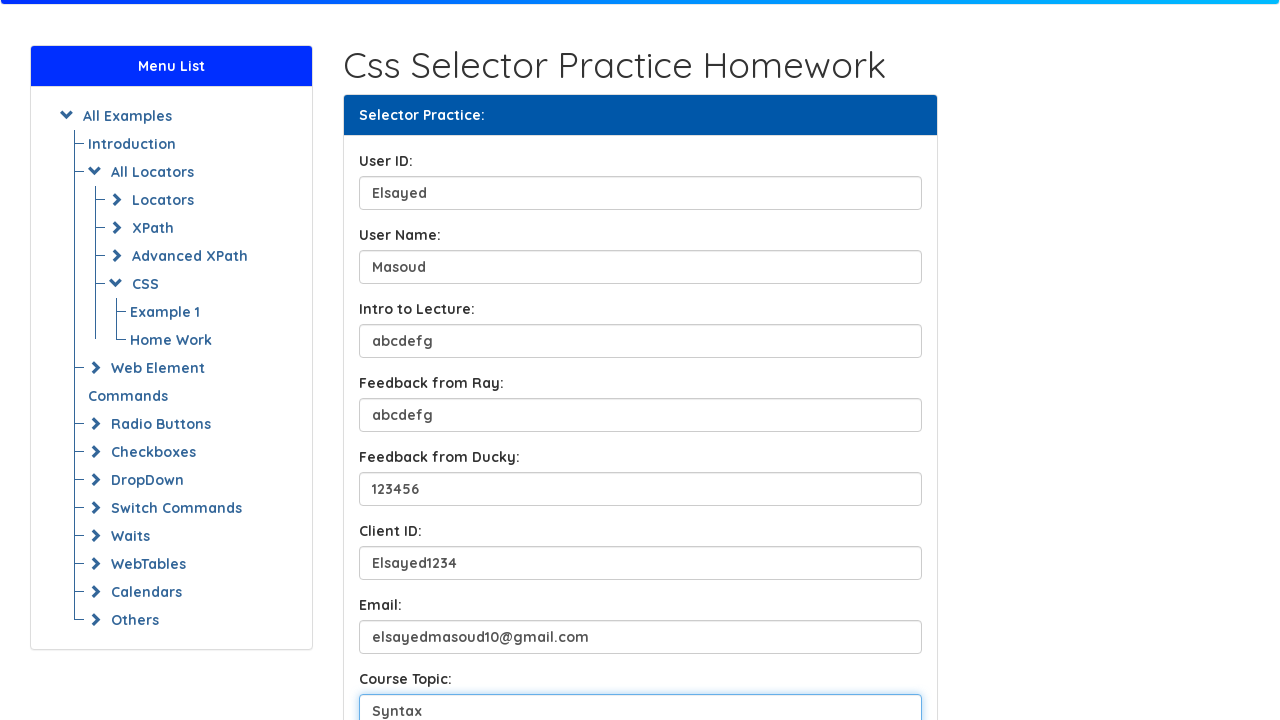